Tests cart page navigation by clicking on the cart link and verifying that the cart page wrapper element is displayed

Starting URL: https://www.demoblaze.com/index.html

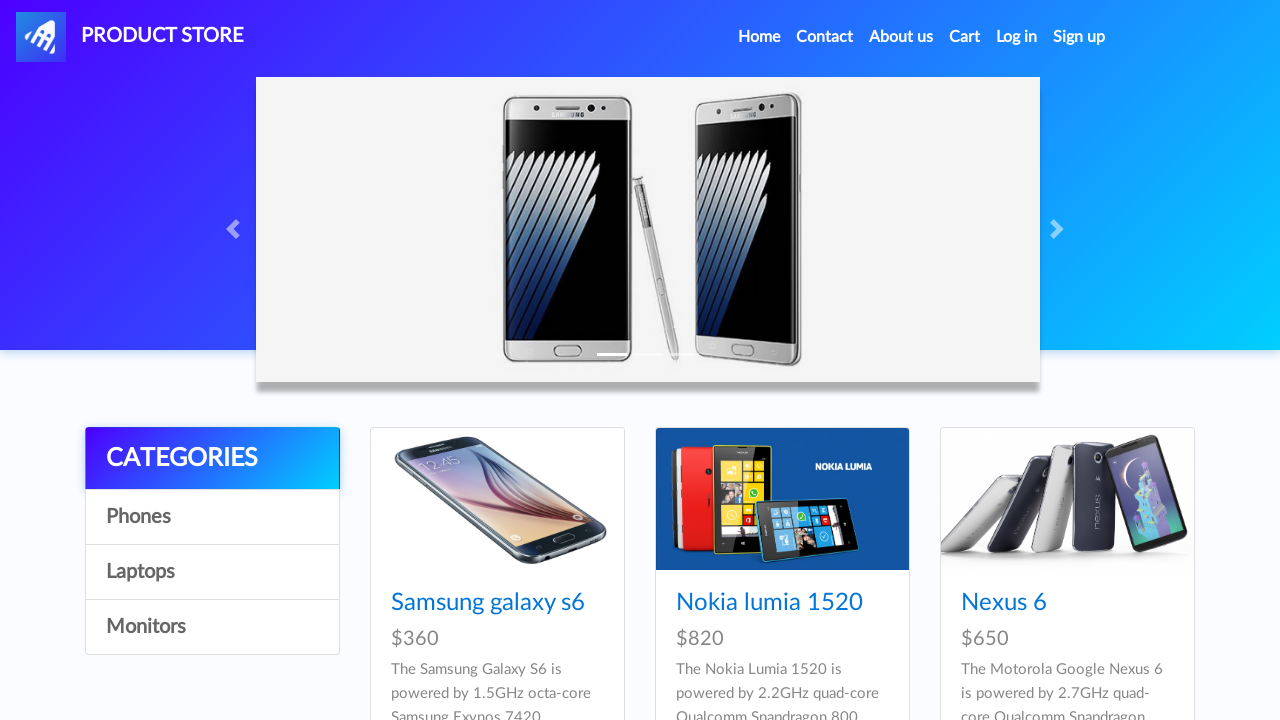

Clicked on the cart link at (965, 37) on #cartur
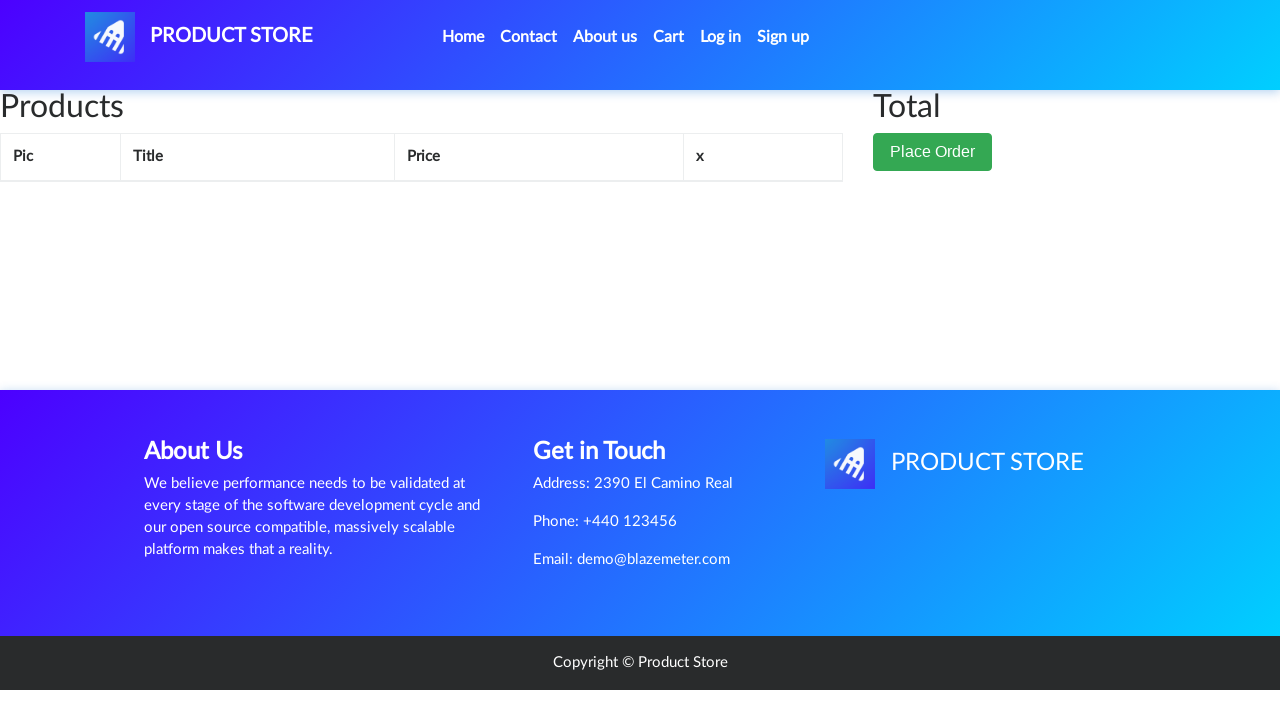

Cart page wrapper element is now visible
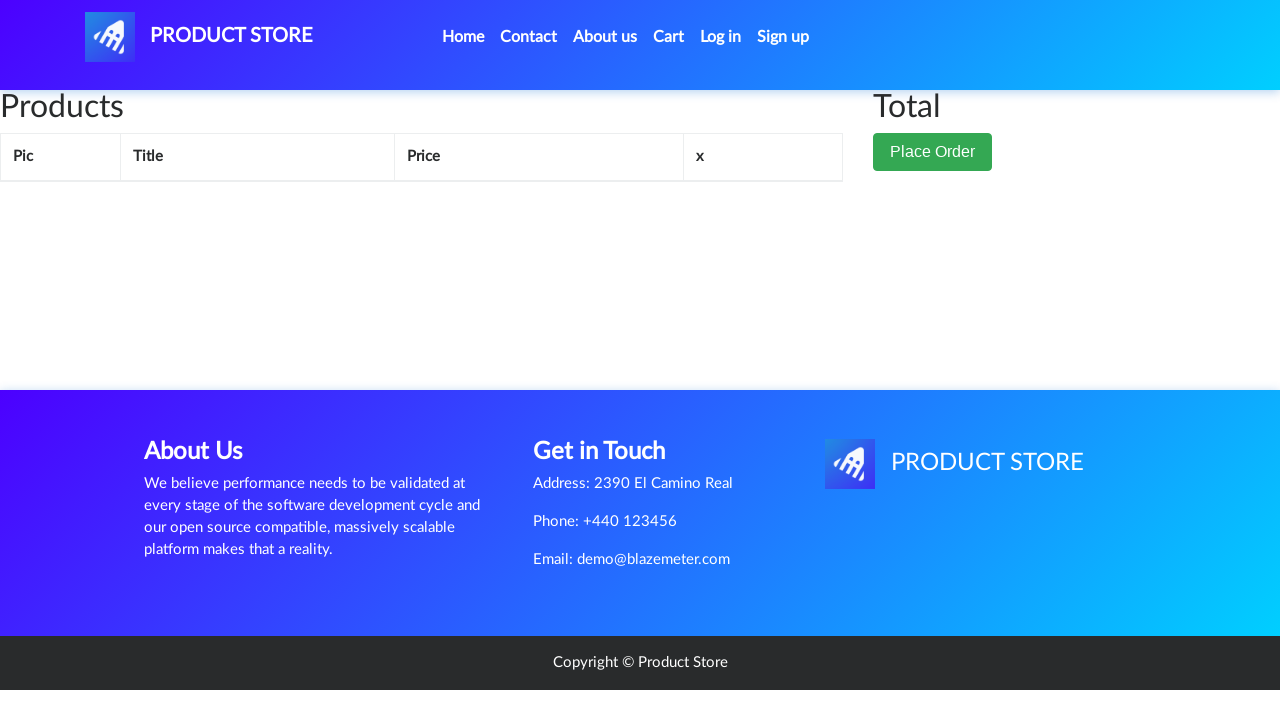

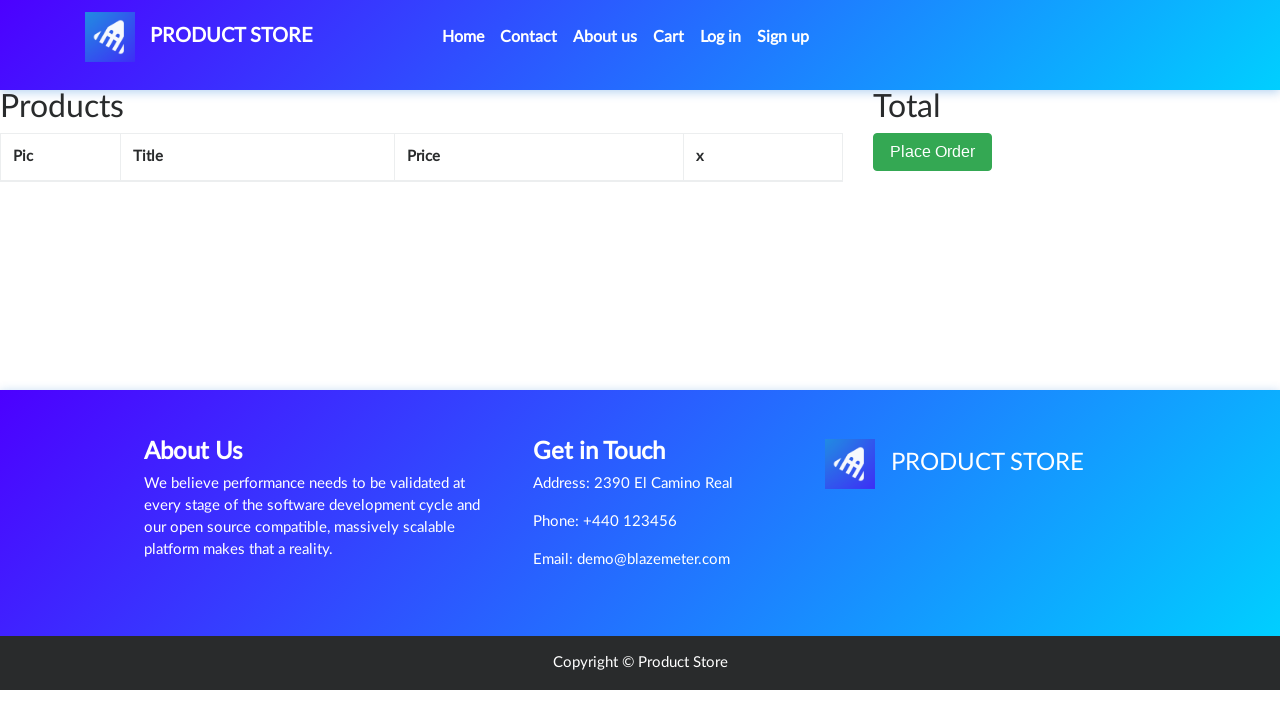